Tests a wait scenario by clicking a verify button and checking for a successful verification message

Starting URL: http://suninjuly.github.io/wait1.html

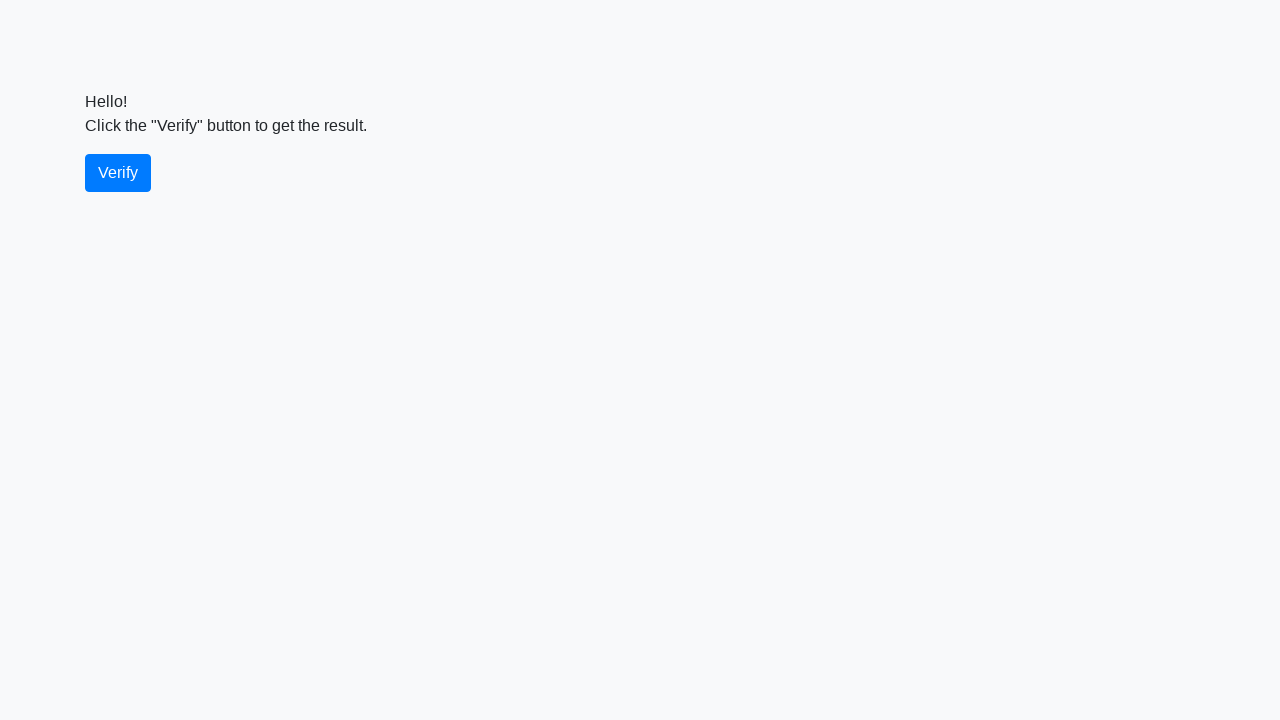

Clicked the verify button at (118, 173) on #verify
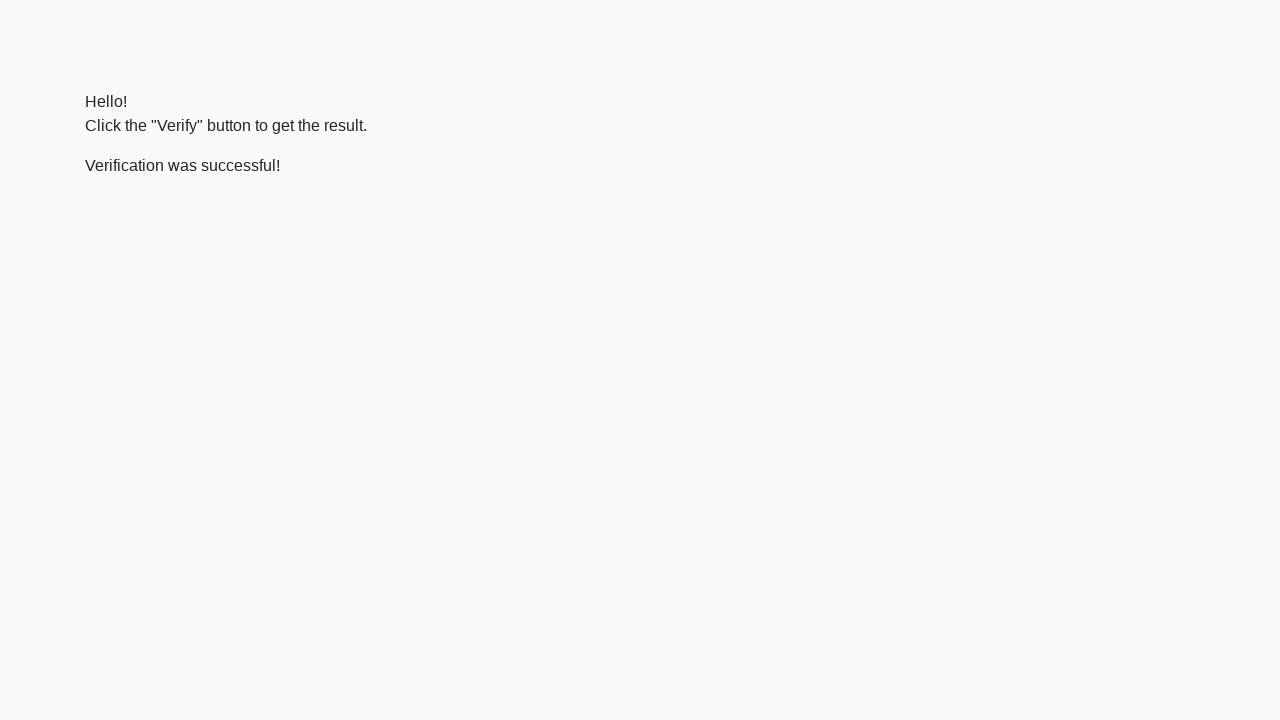

Waited for verify_message element to be visible
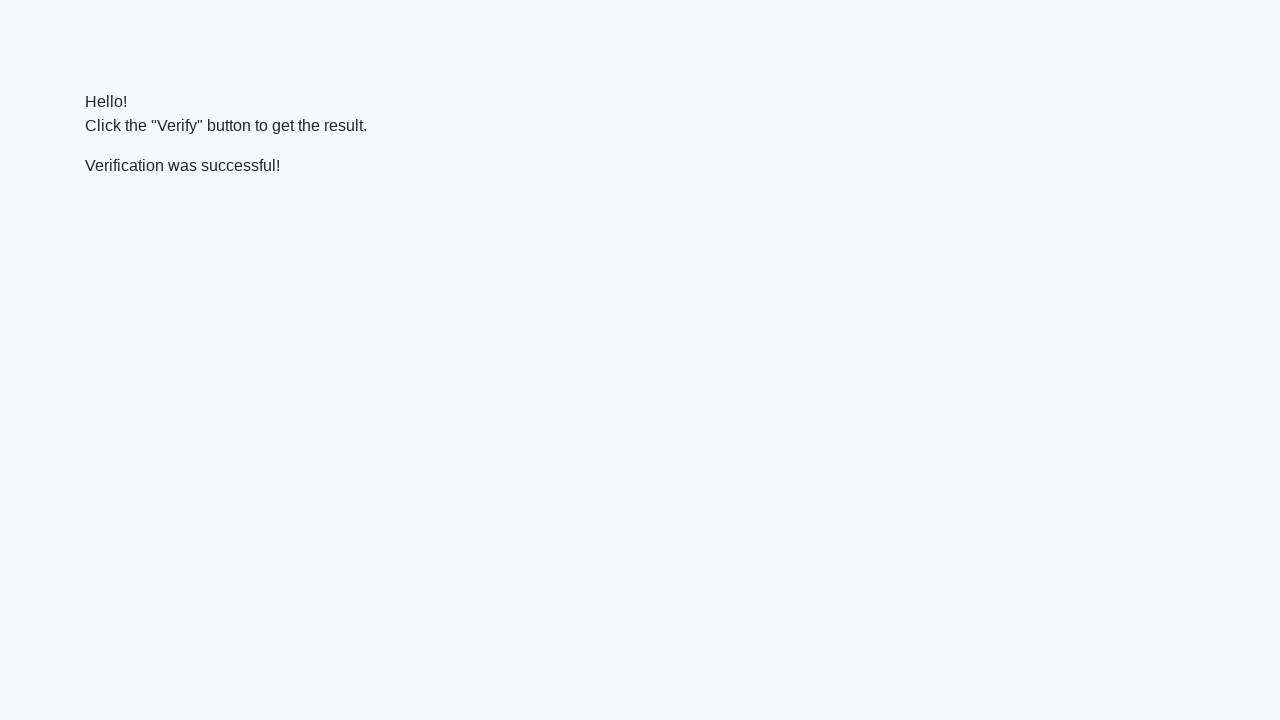

Verified that success message contains 'successful' text
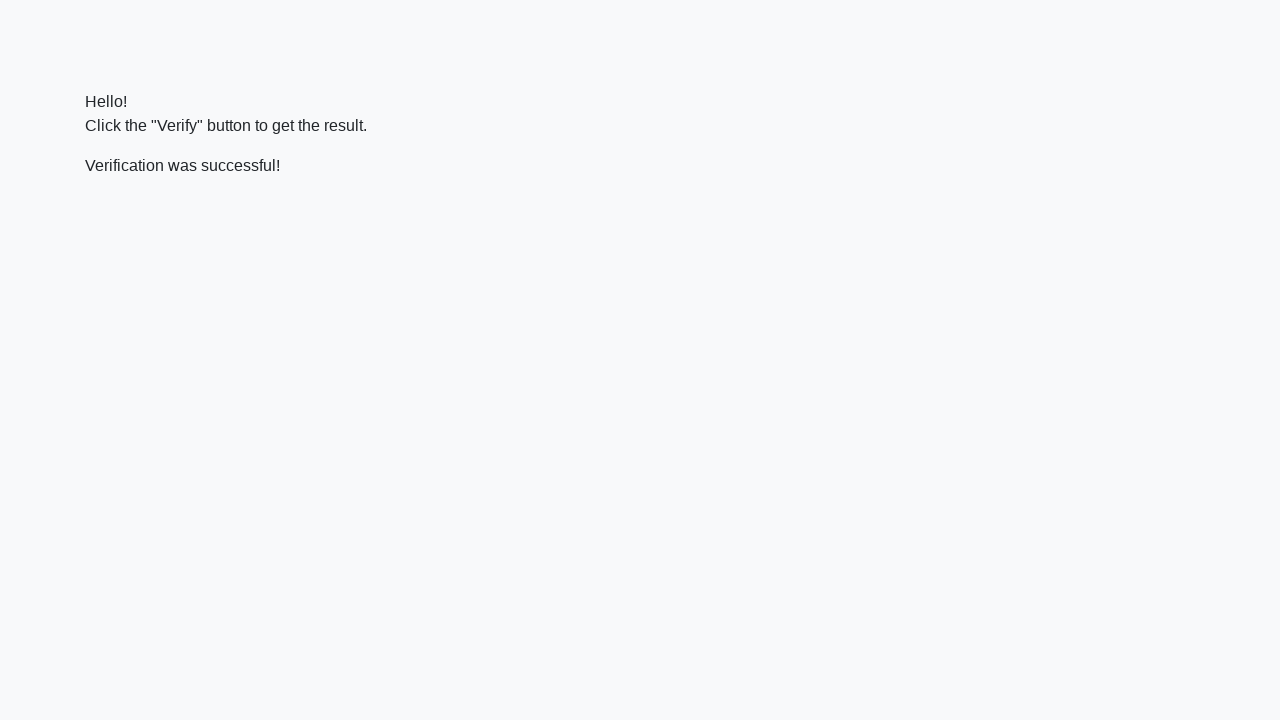

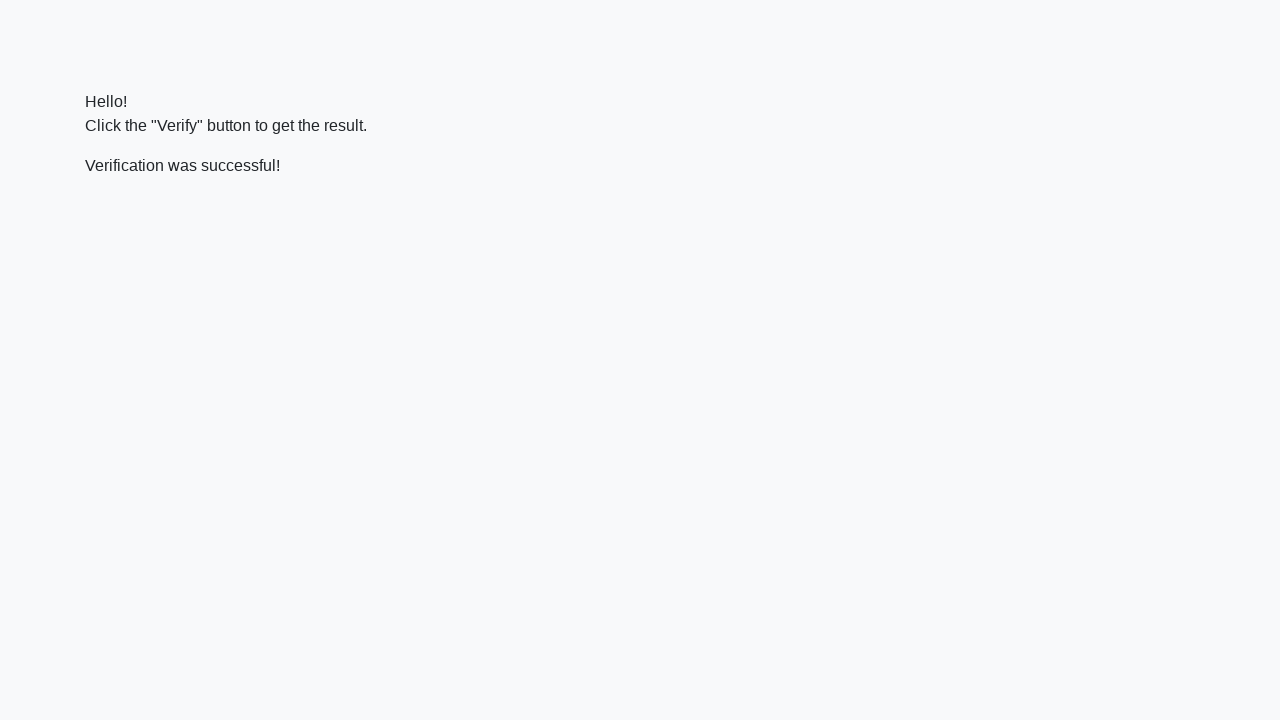